Tests keyboard interaction by entering username, copying it with Ctrl+A and Ctrl+C, tabbing to password field, and pasting with Ctrl+V

Starting URL: https://www.saucedemo.com/v1/

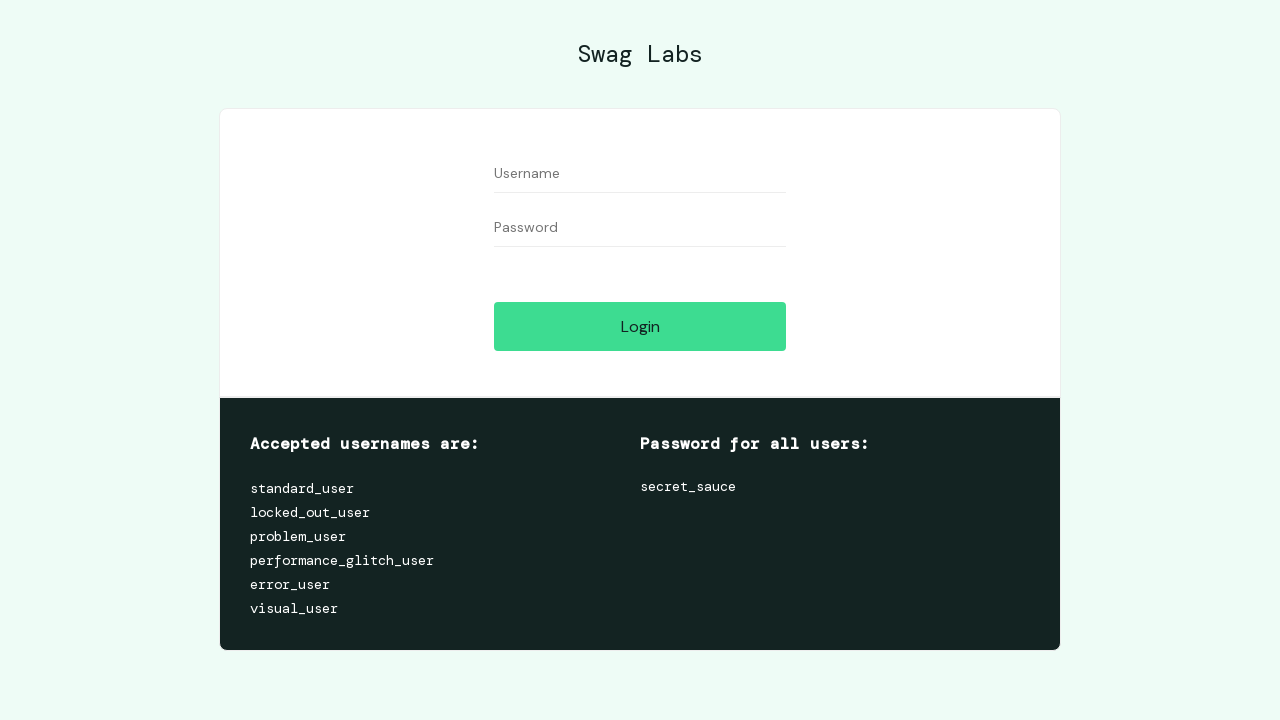

Filled username field with 'standard_user' on input[name='user-name']
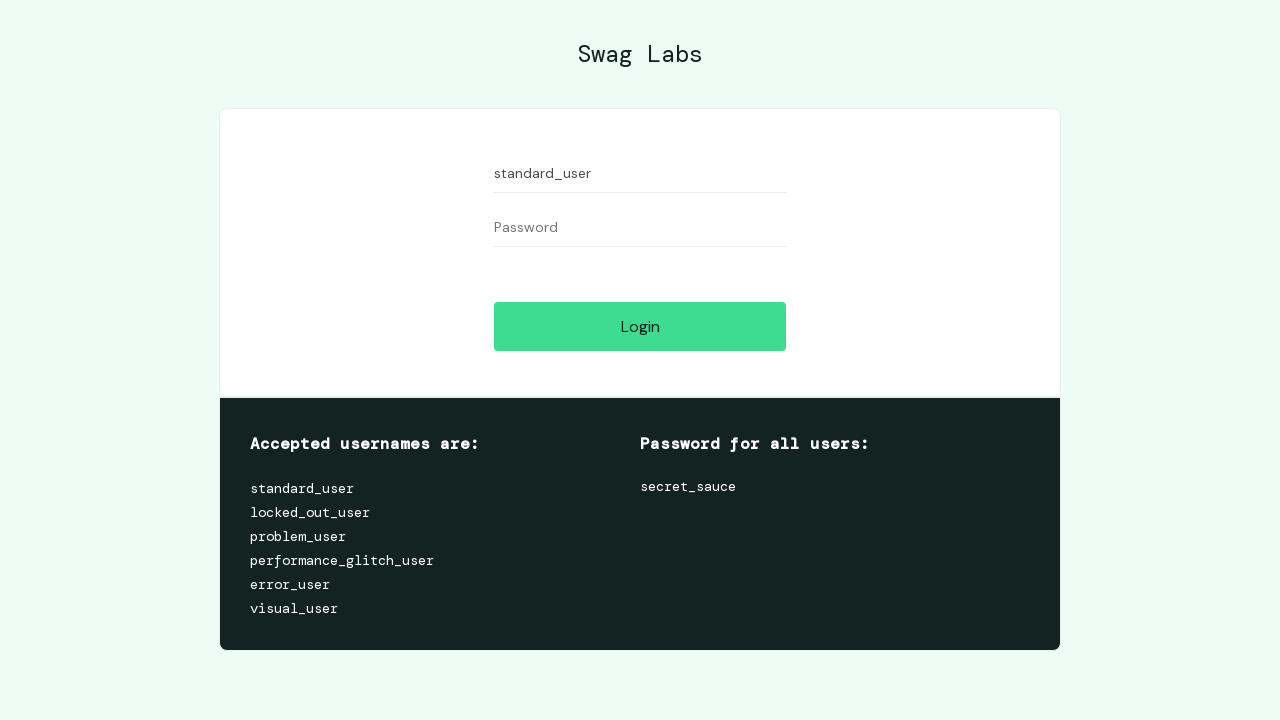

Focused on username field on input[name='user-name']
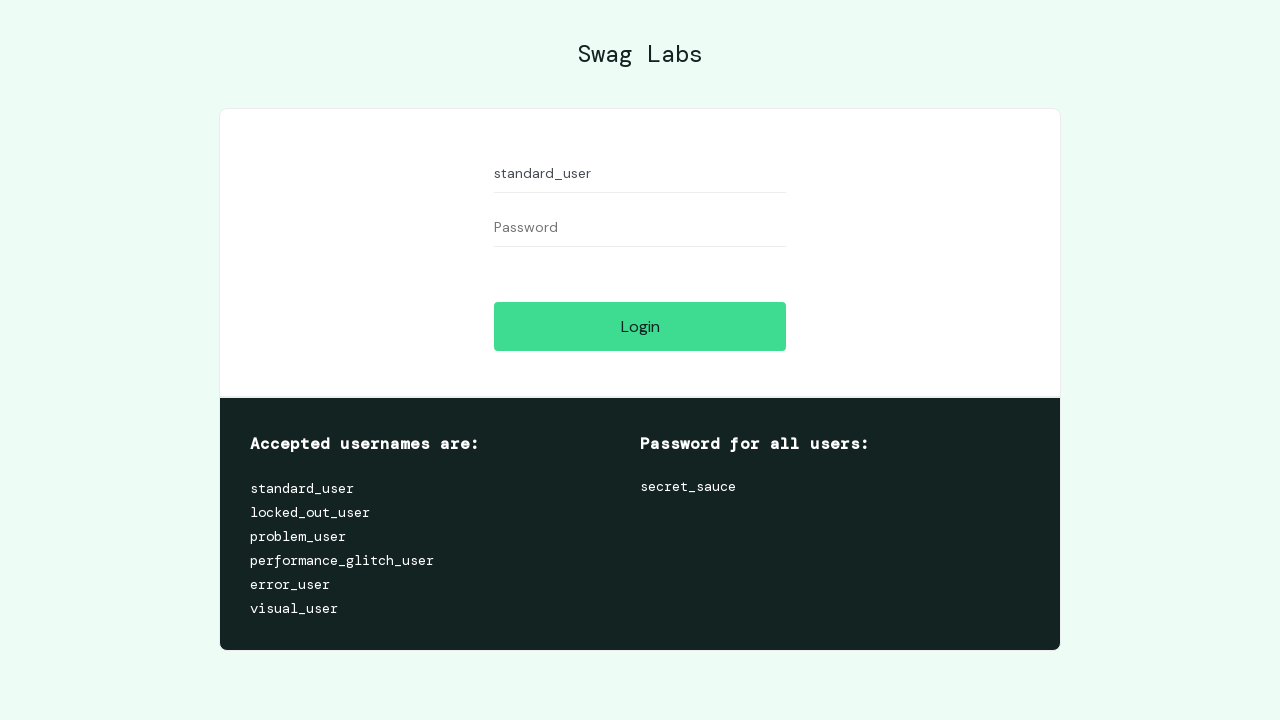

Selected all text in username field with Ctrl+A
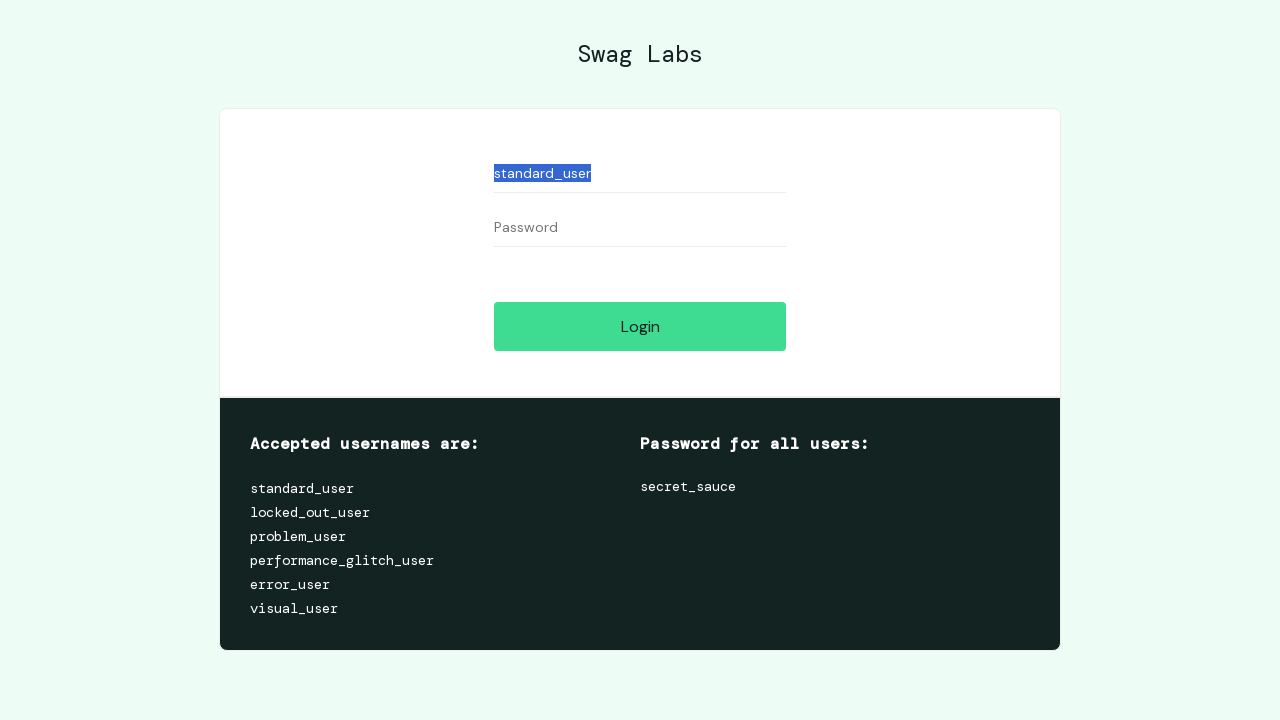

Copied username text with Ctrl+C
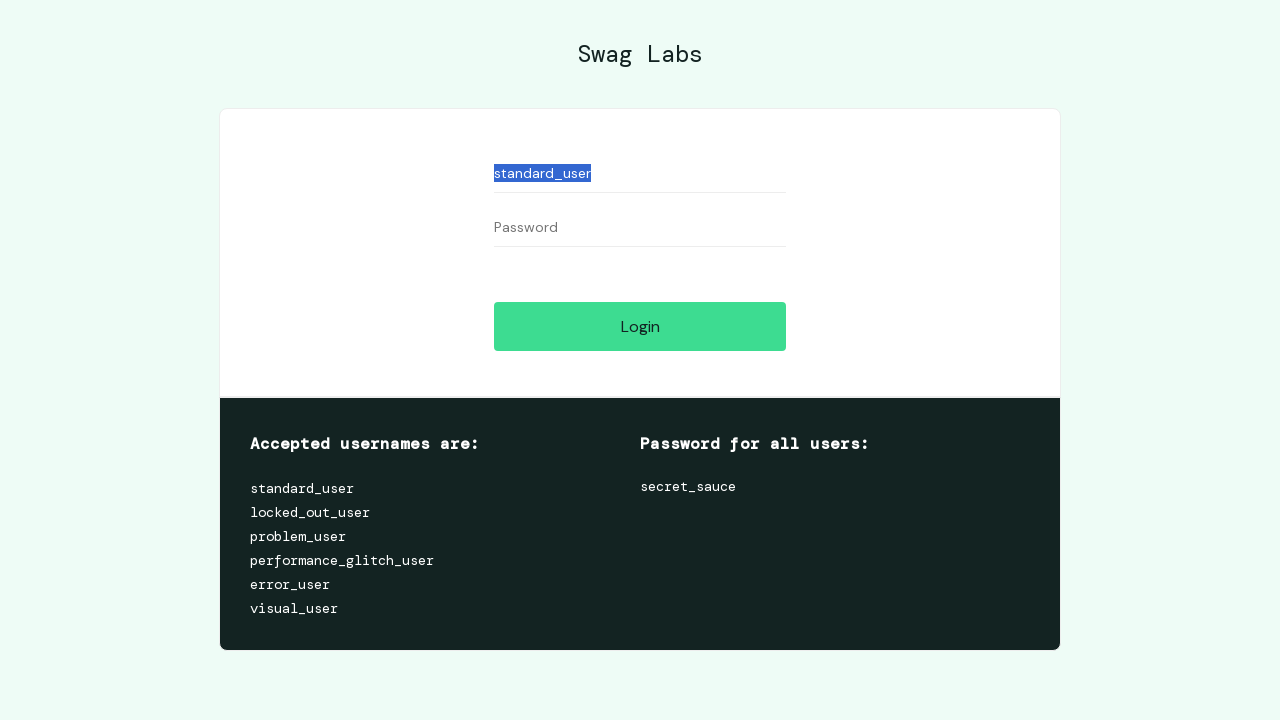

Tabbed to password field
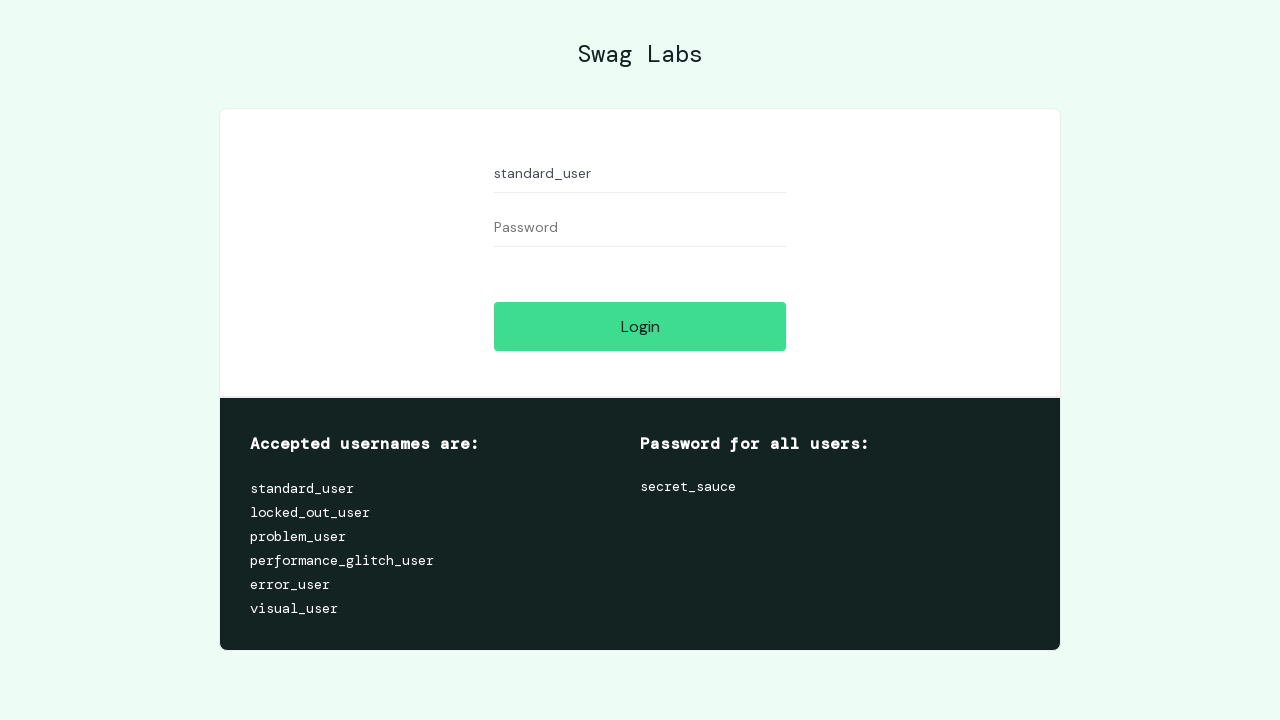

Pasted username text into password field with Ctrl+V
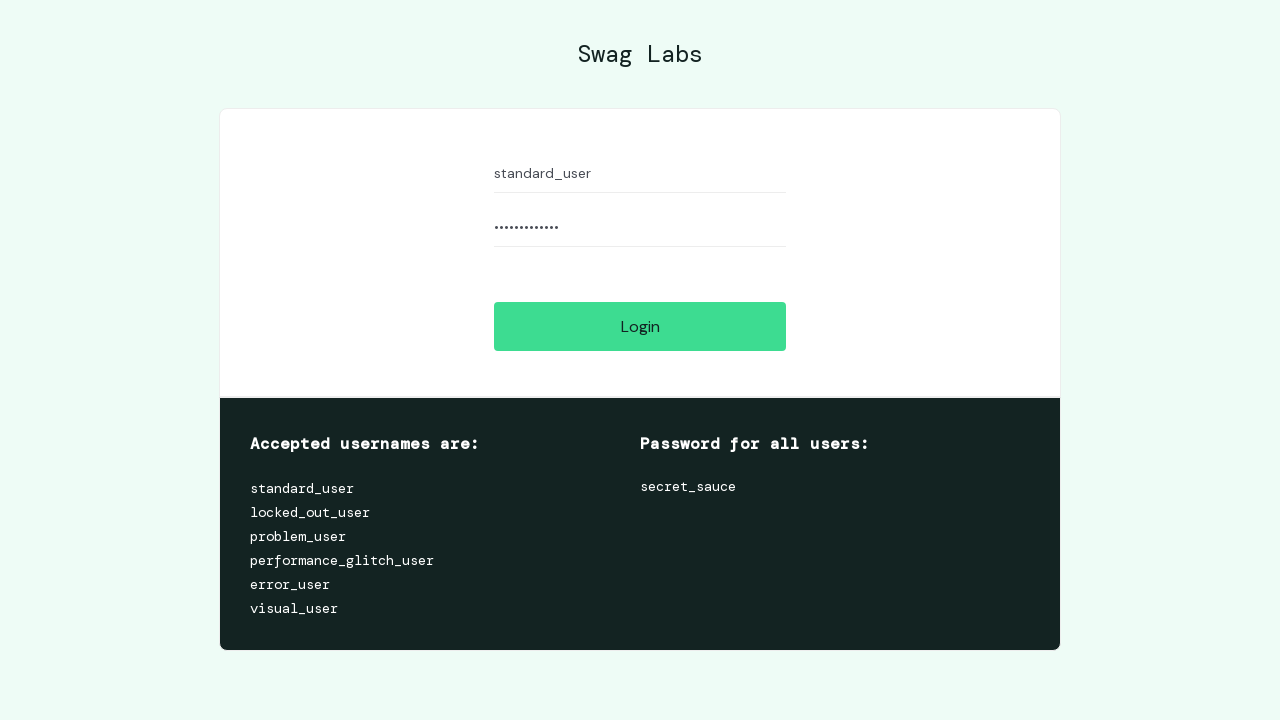

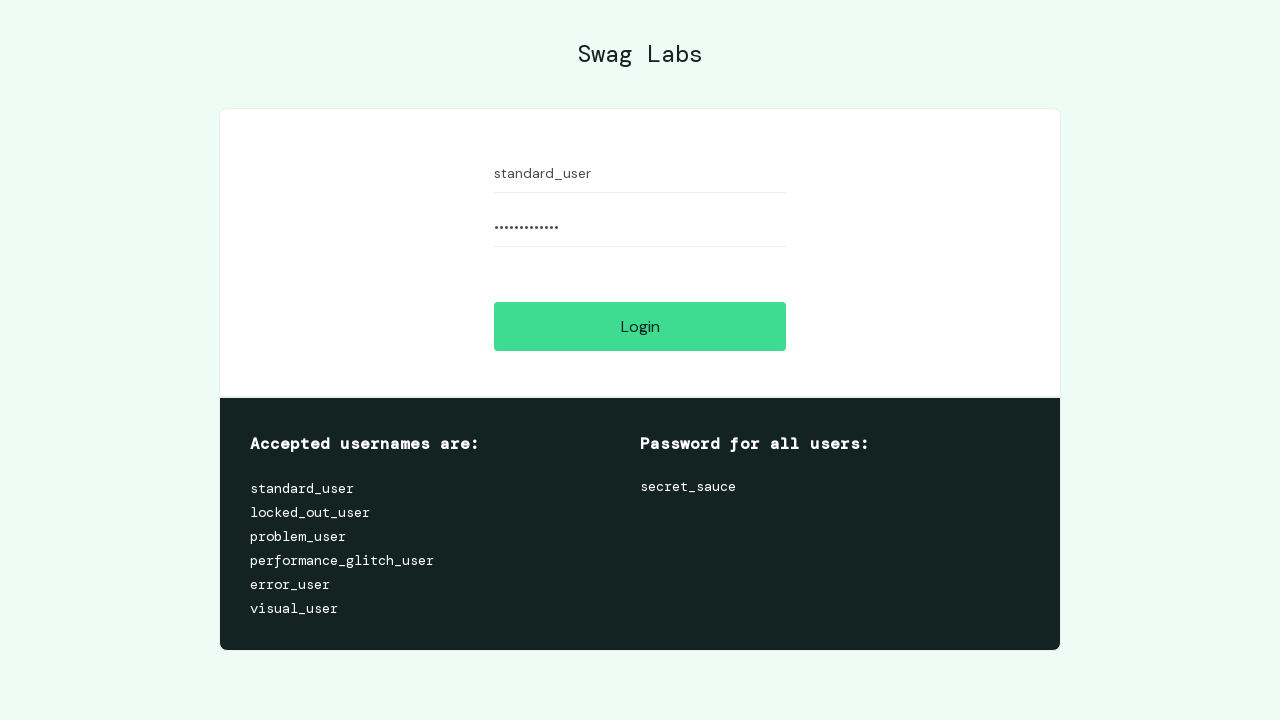